Navigates to an LMS page, scrolls to the second popular course, and verifies its title is "Email Marketing Strategies"

Starting URL: https://alchemy.hguy.co/lms

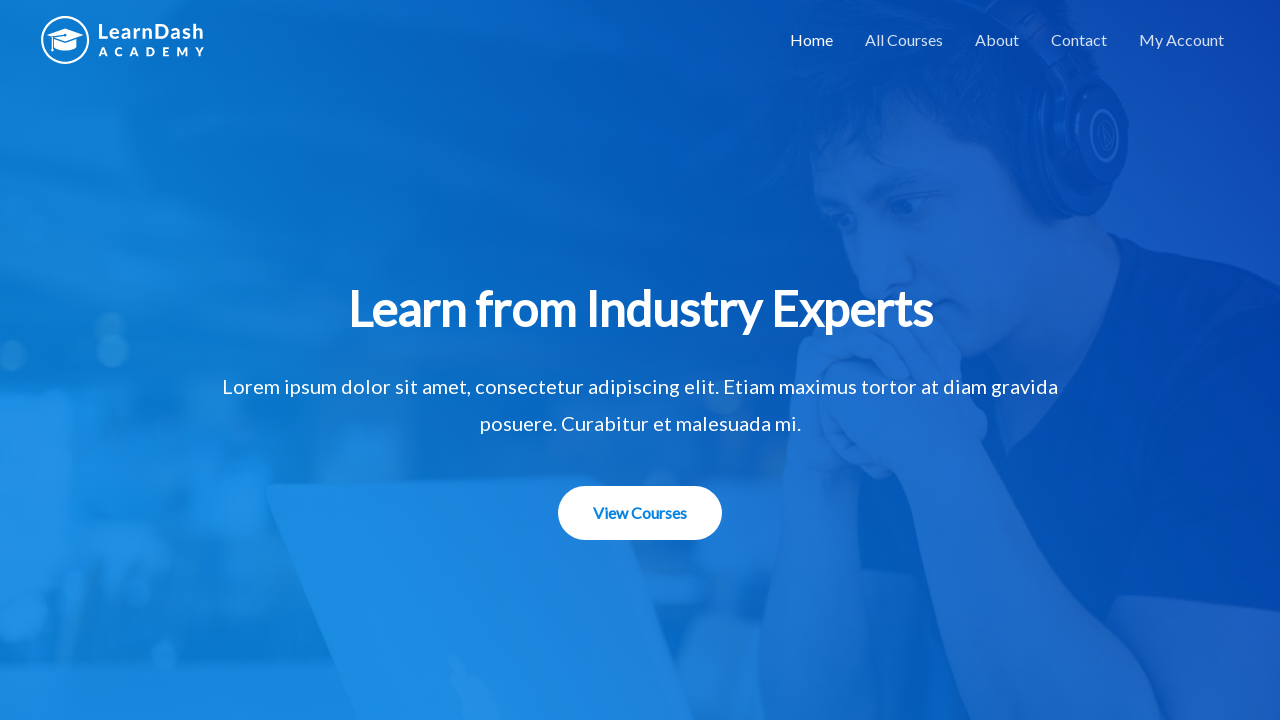

Navigated to LMS homepage at https://alchemy.hguy.co/lms
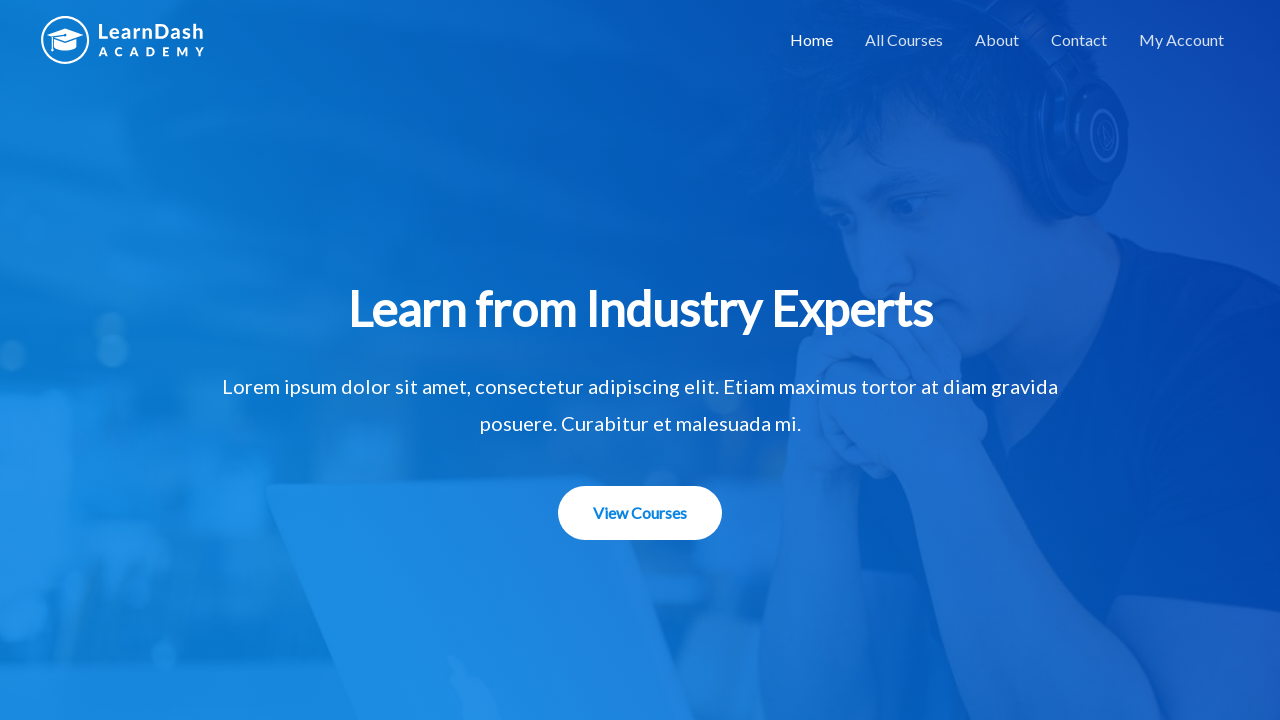

Located the second popular course title element
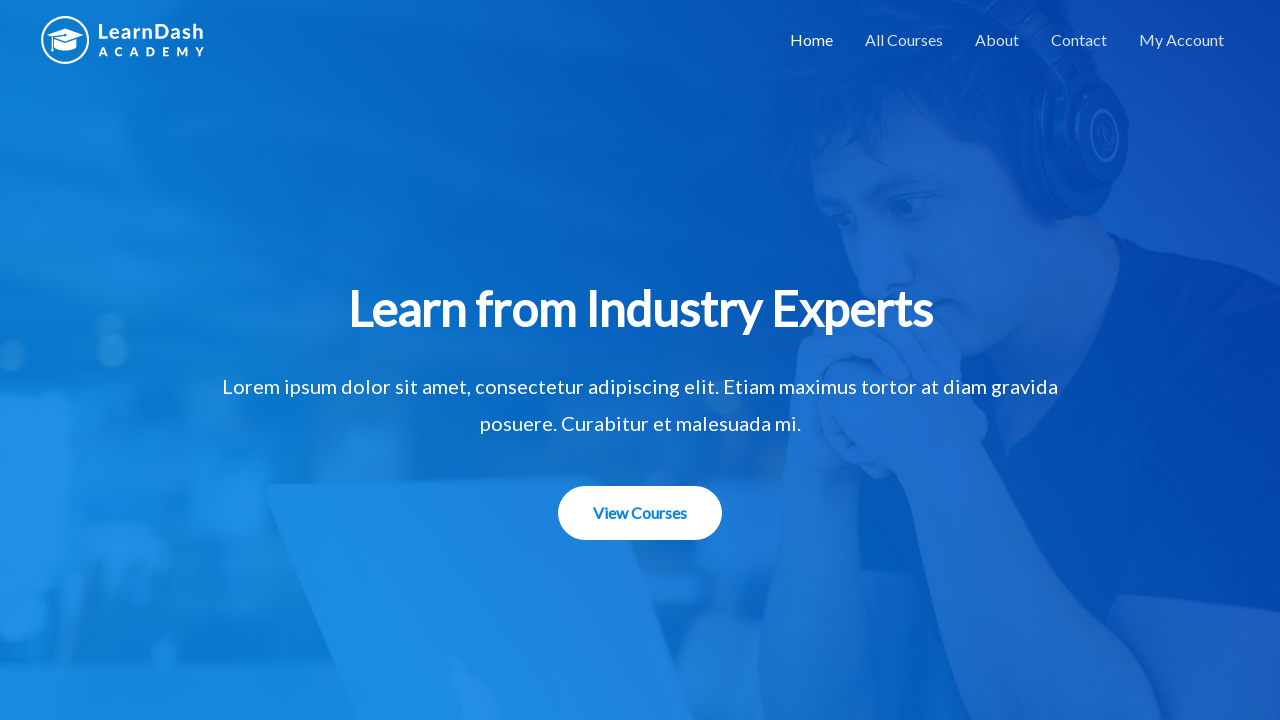

Scrolled second popular course into view
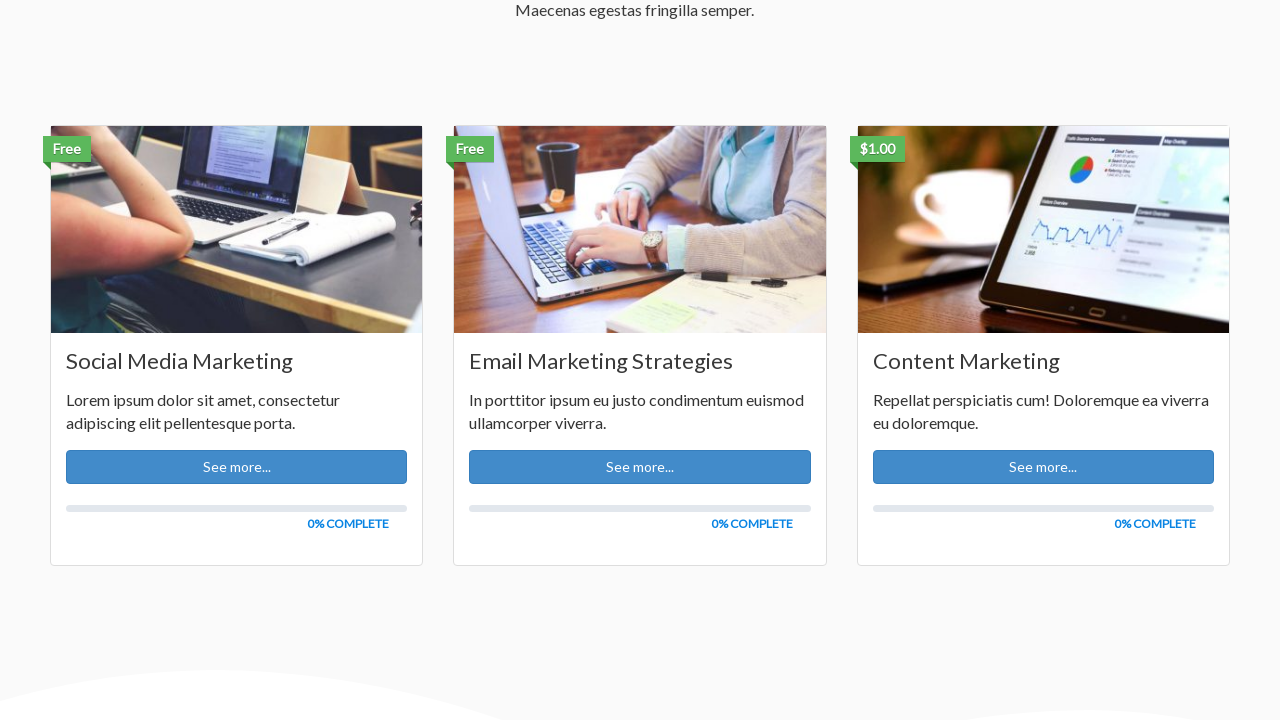

Retrieved title text: 'Email Marketing Strategies'
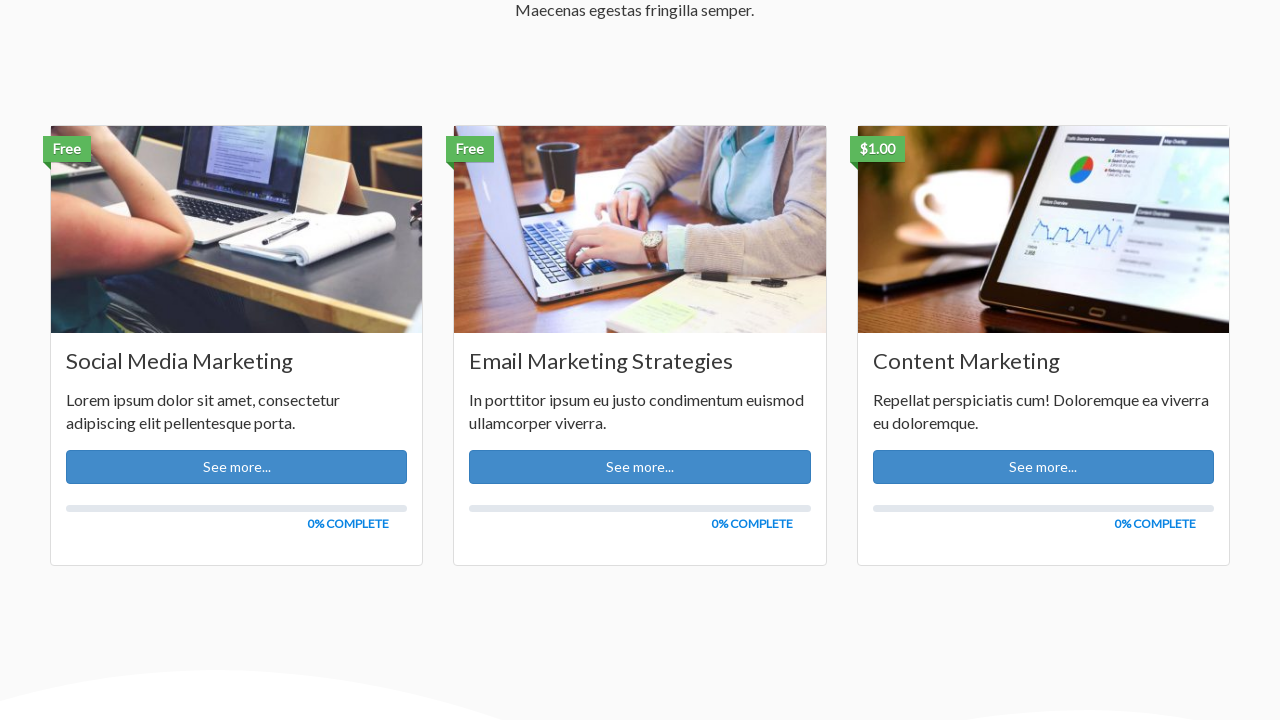

Verified second popular course title is 'Email Marketing Strategies'
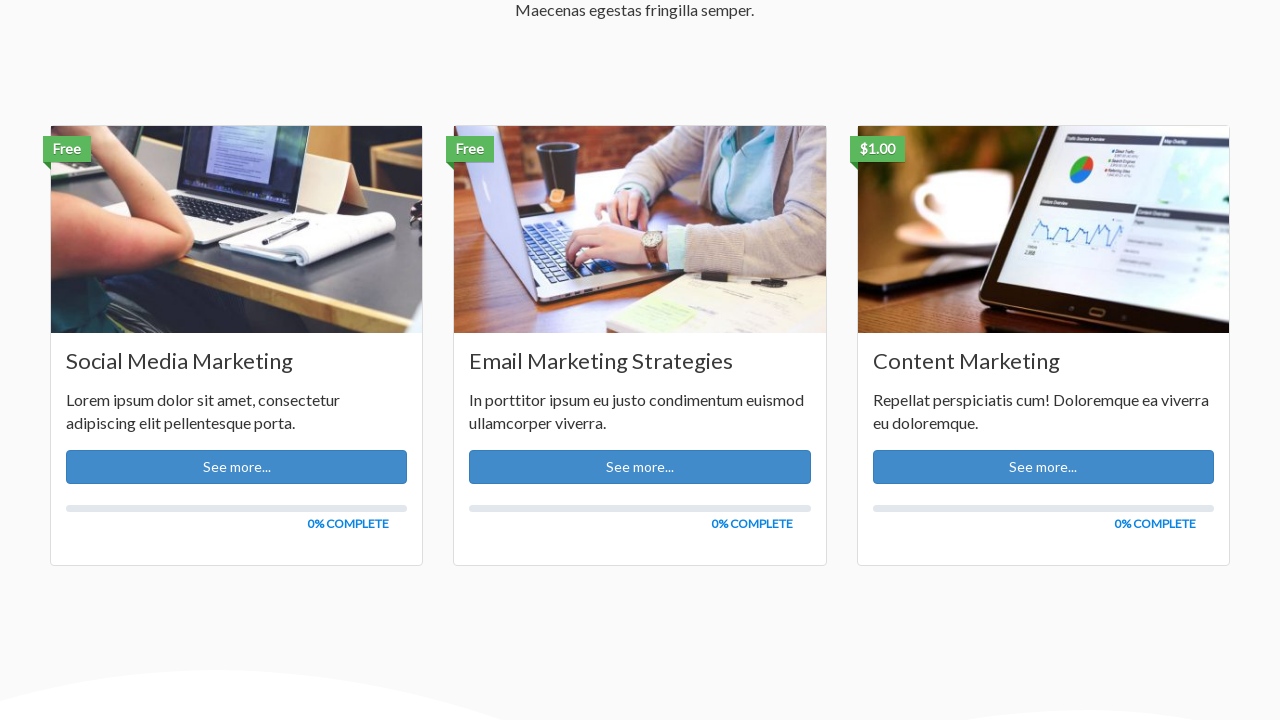

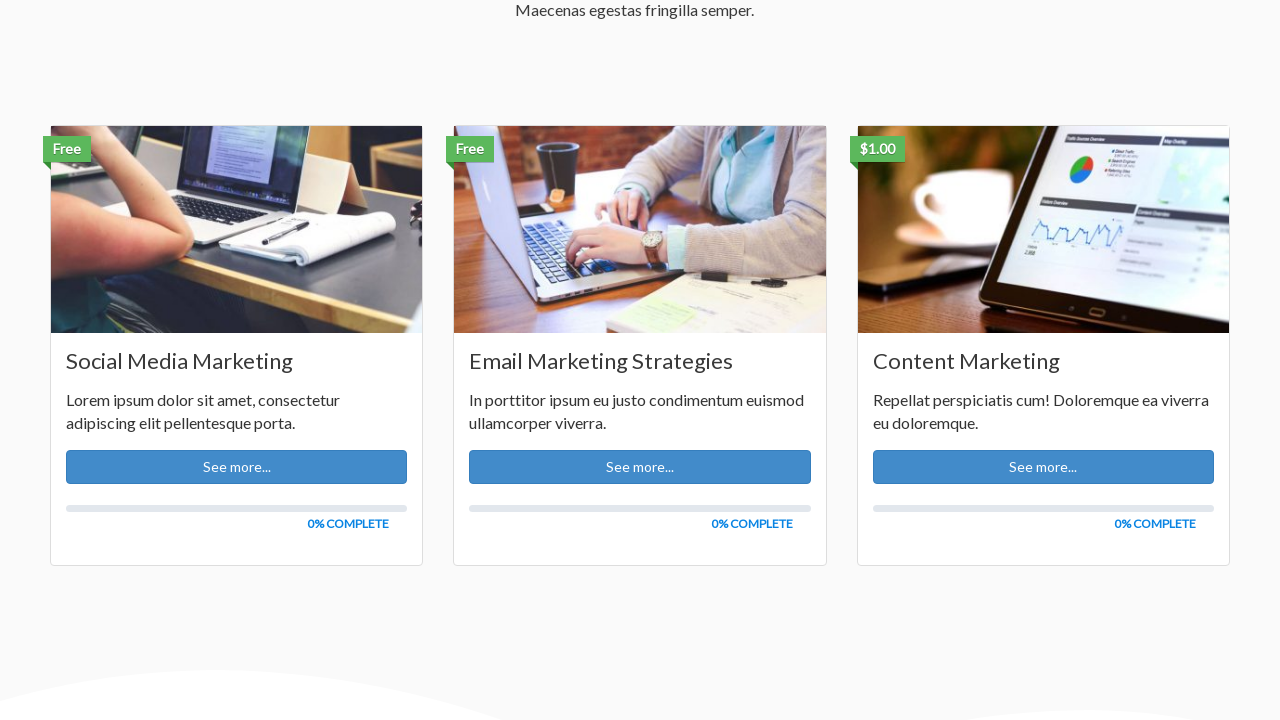